Navigates to a registration form page and clicks on the upload photo button element

Starting URL: https://demo.automationtesting.in/Register.html

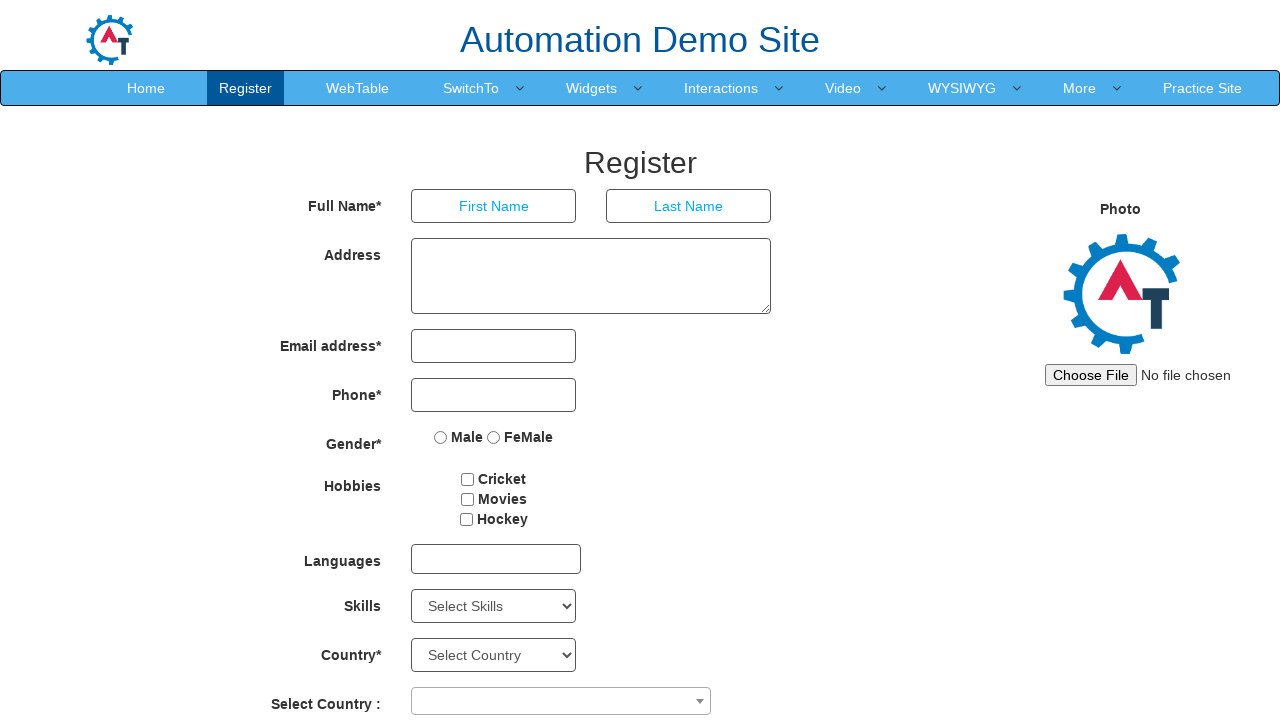

Waited for page to load (3000ms timeout)
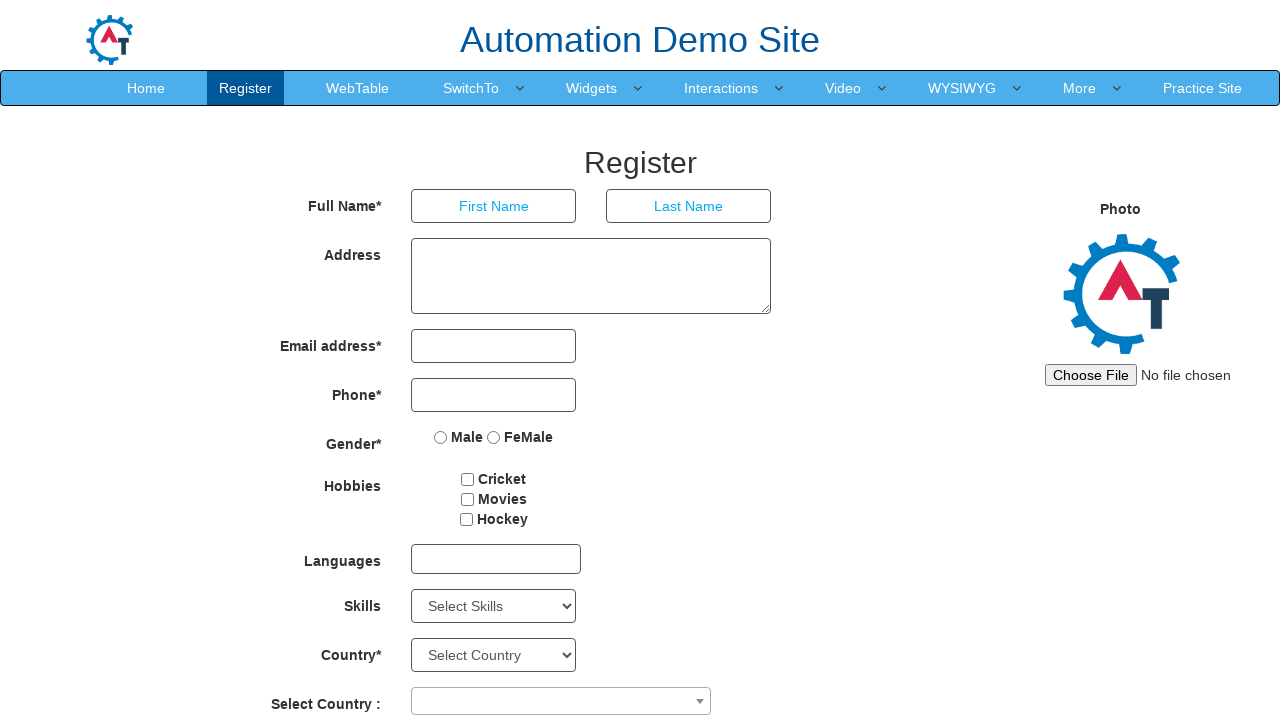

Clicked on the upload photo button at (1144, 375) on #imagesrc
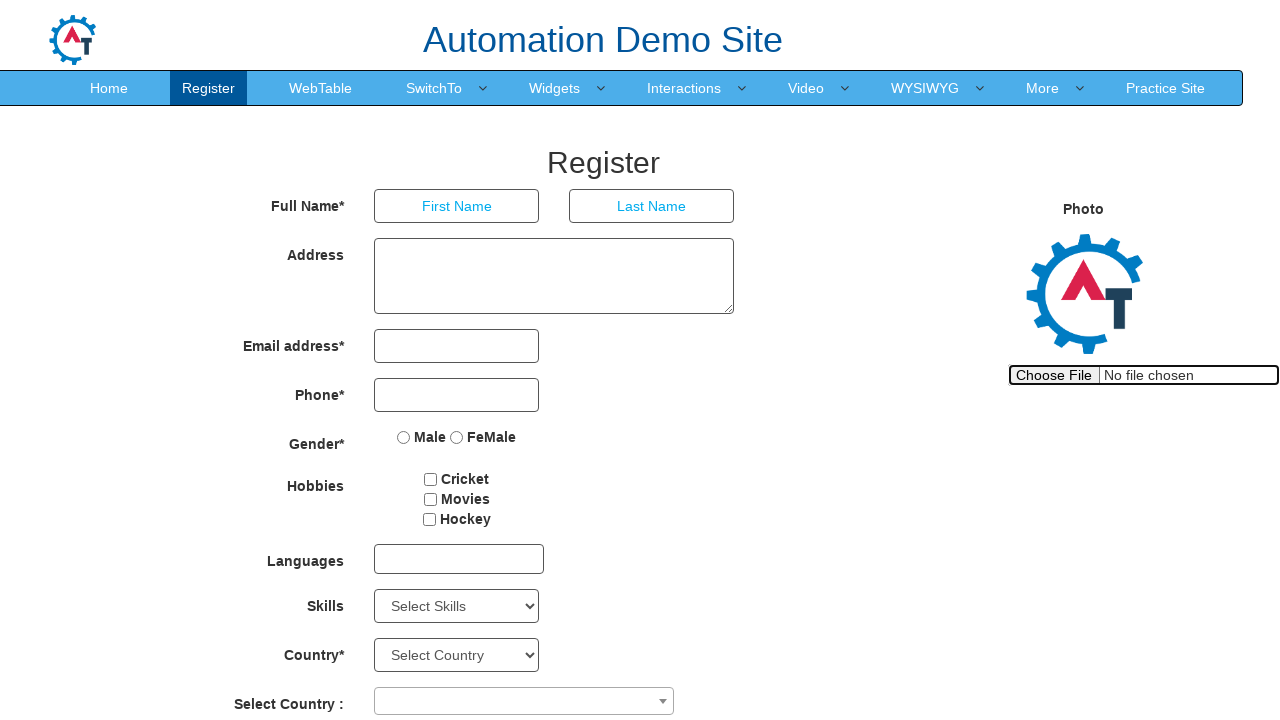

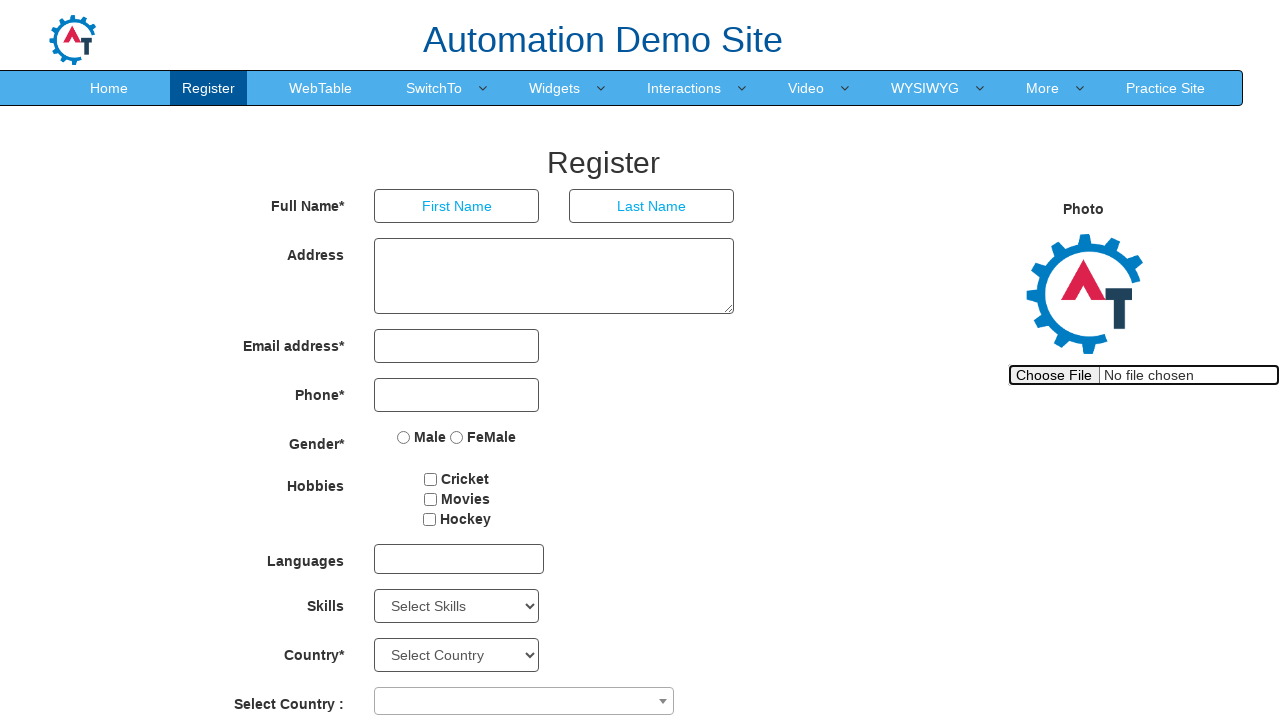